Tests the demo automation site by clicking the sign-up/enter button, then interacting with a language dropdown to select English from a multi-select dropdown.

Starting URL: https://demo.automationtesting.in/Index.html

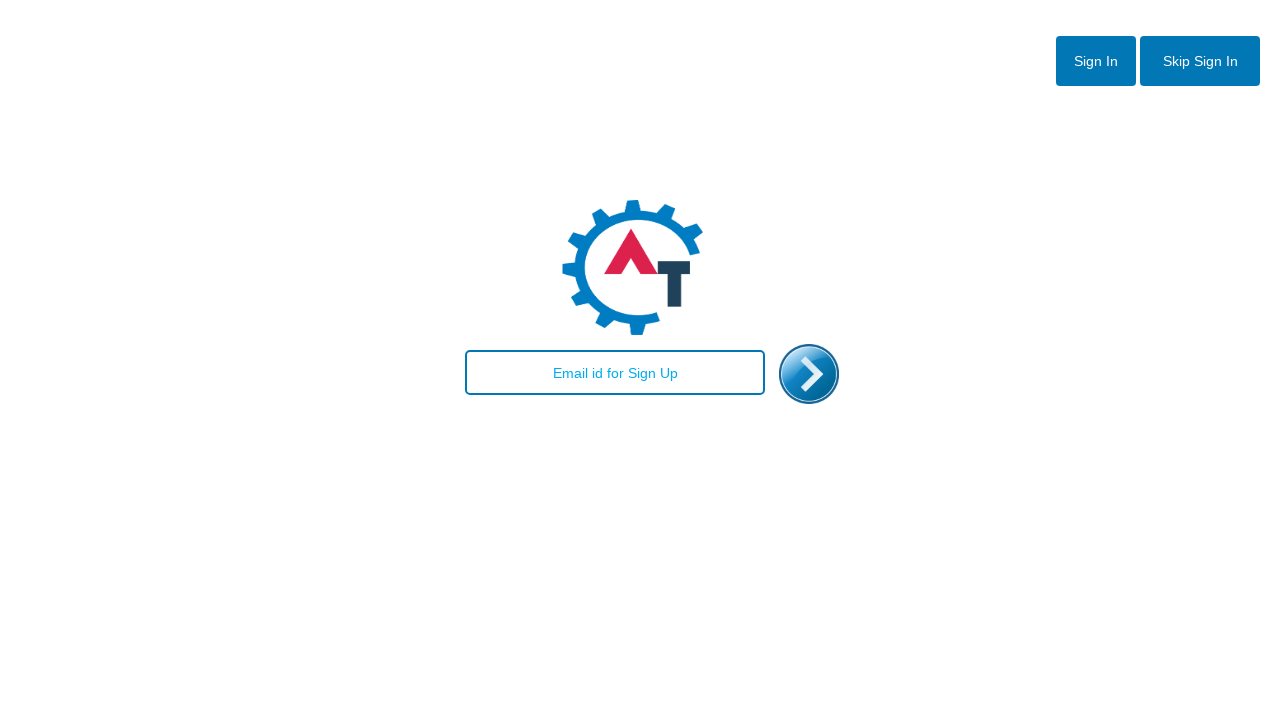

Page loaded - network idle state reached
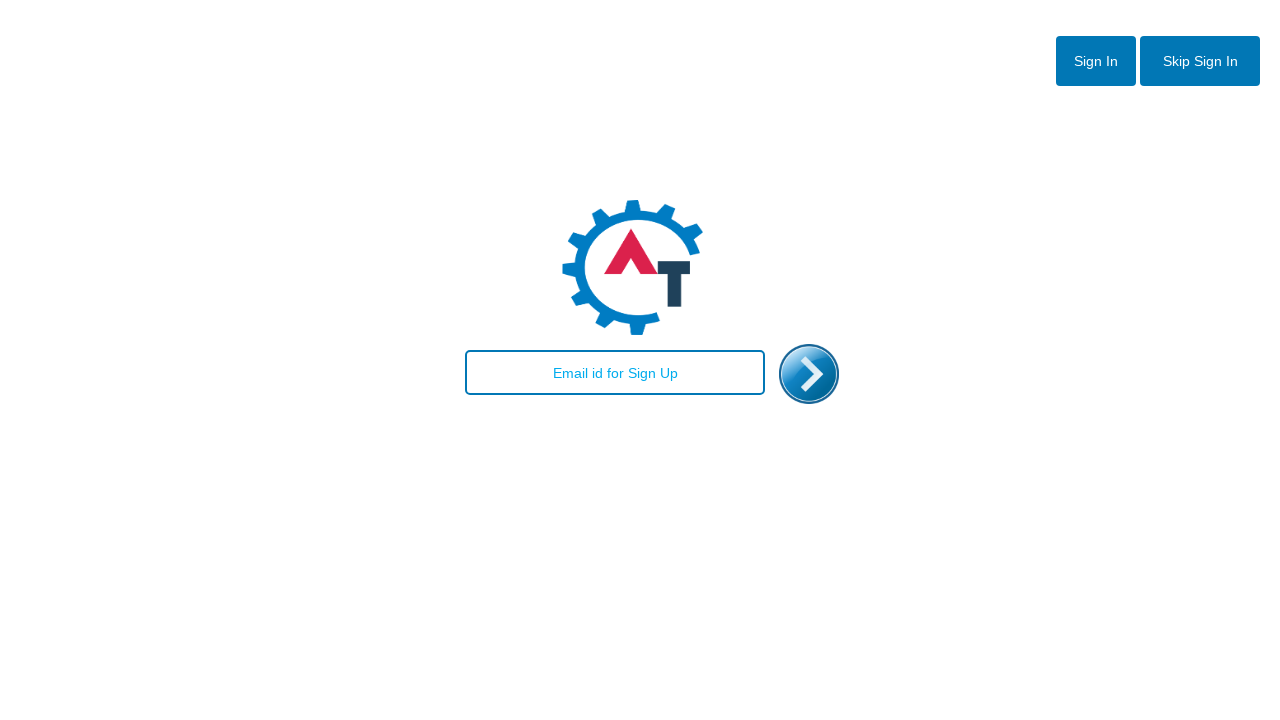

Clicked sign up/enter button at (809, 374) on #enterimg
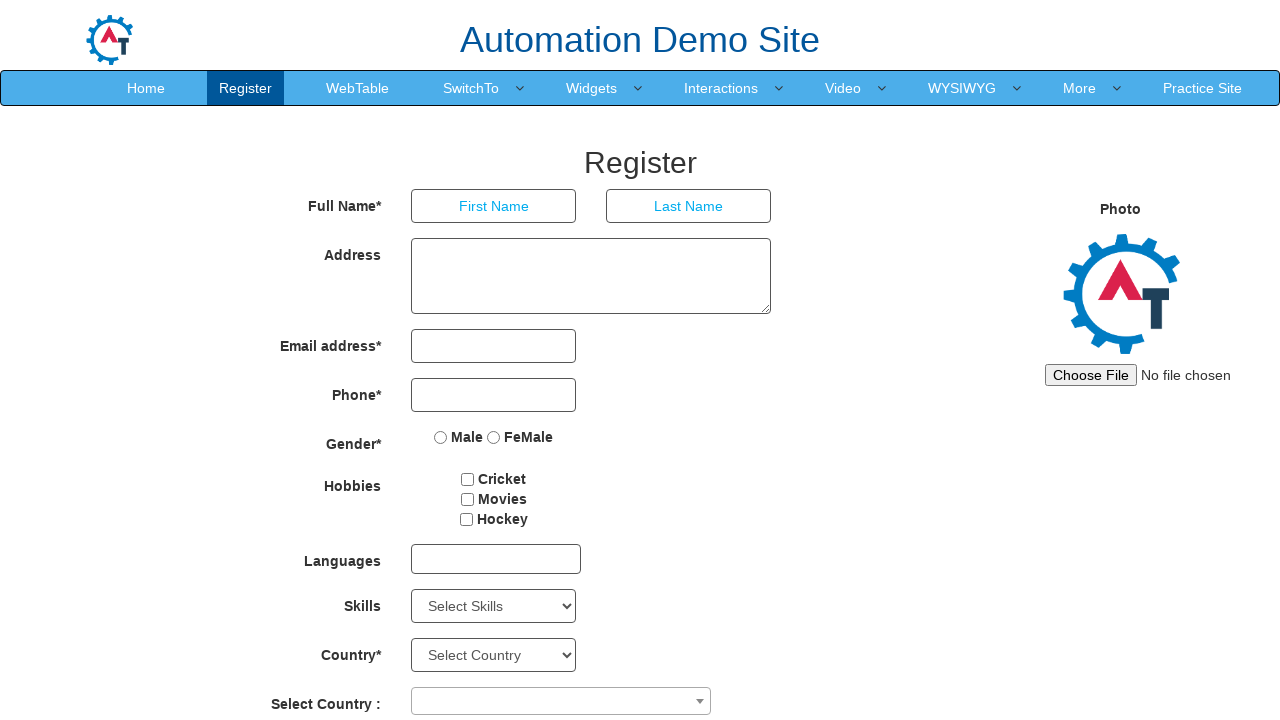

Registration form loaded - language dropdown element appeared
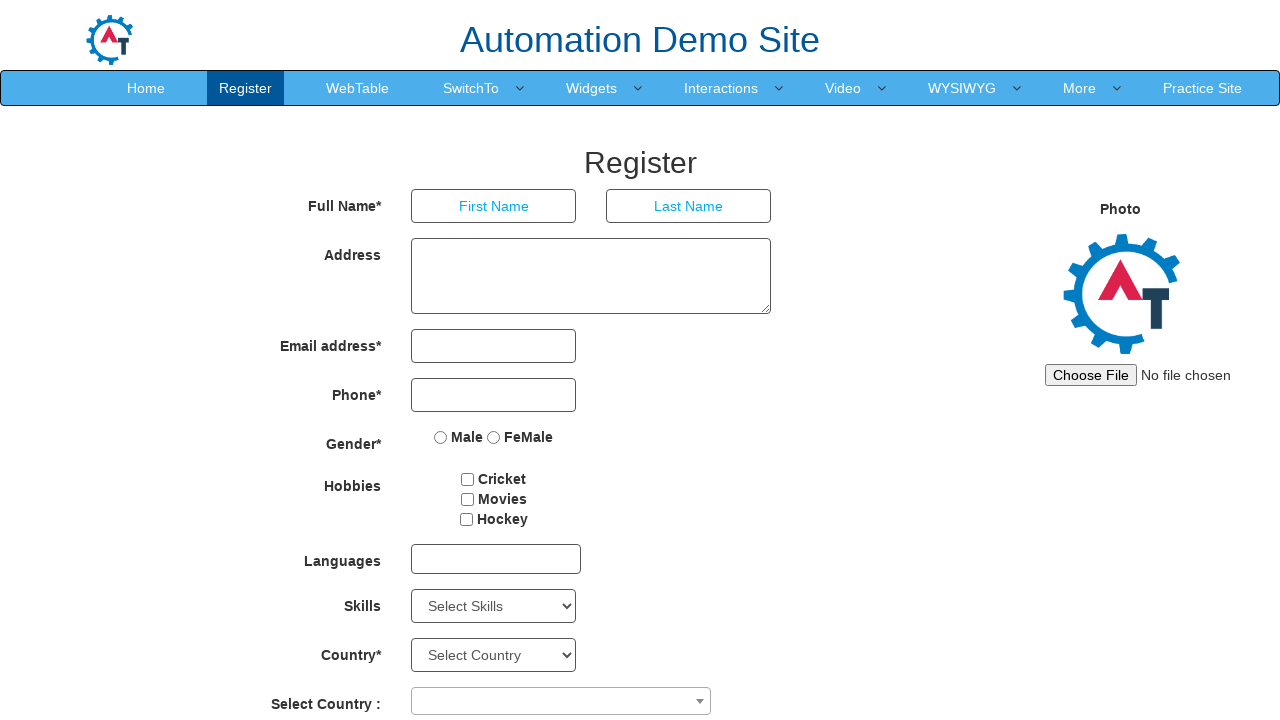

Clicked on language multi-select dropdown at (496, 559) on #msdd
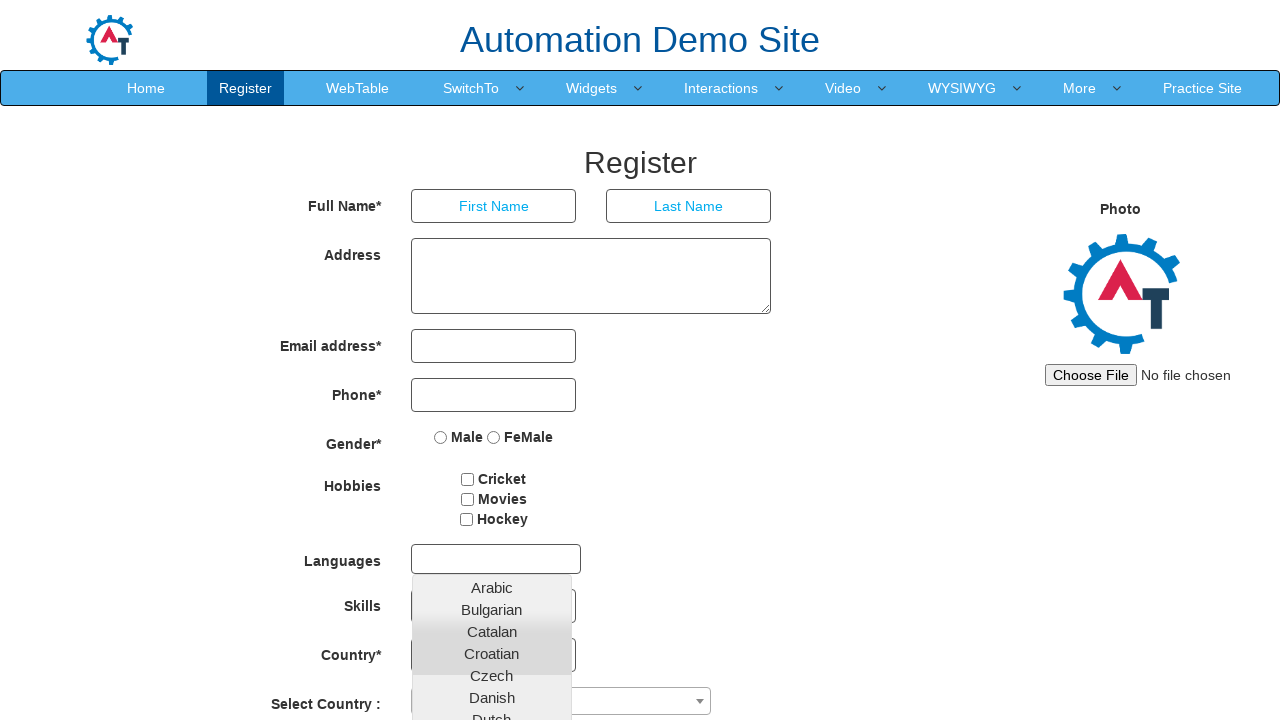

Selected English from the language dropdown at (492, 457) on xpath=//a[text()='English']
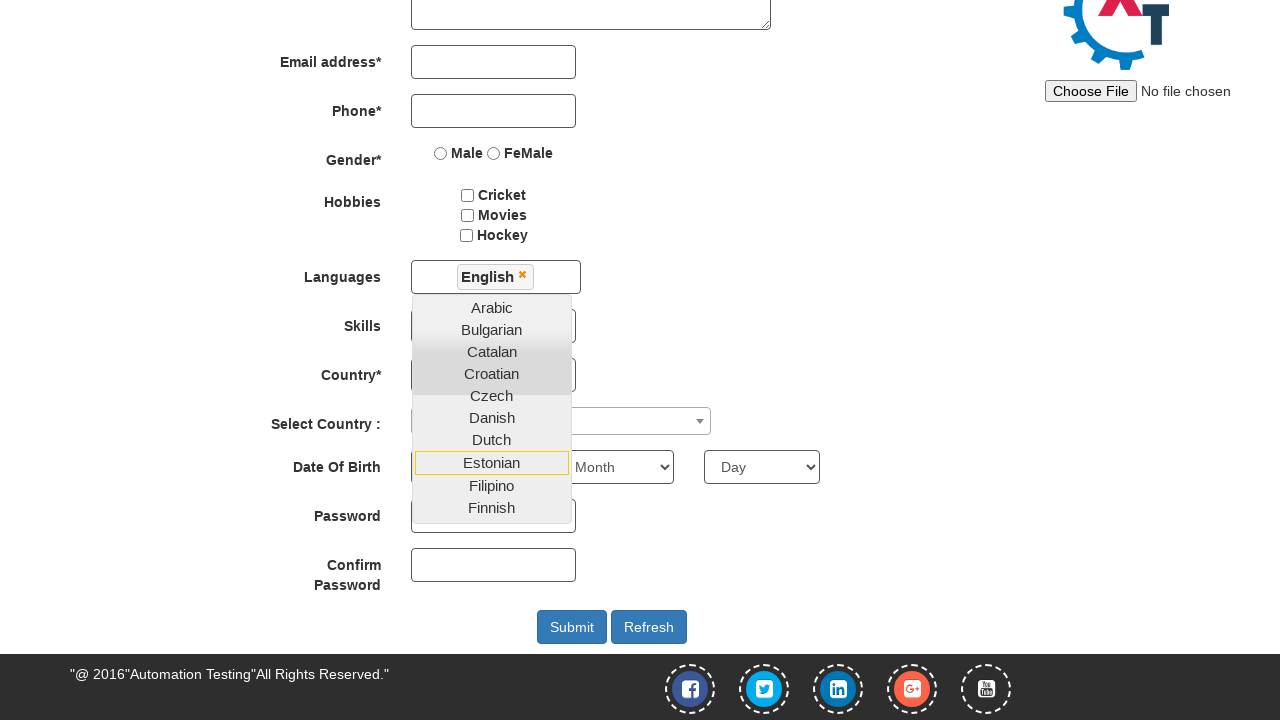

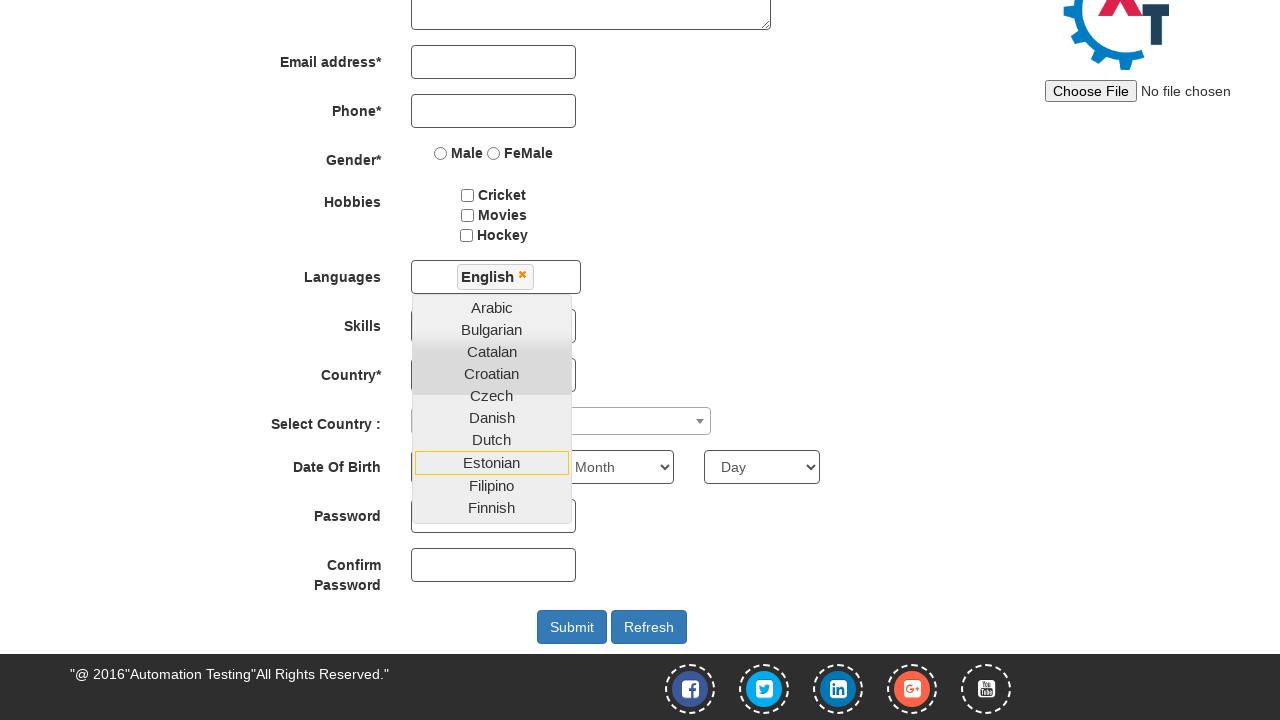